Tests adding a single character as a todo item to verify minimum input handling.

Starting URL: https://todomvc.com/examples/react/dist/

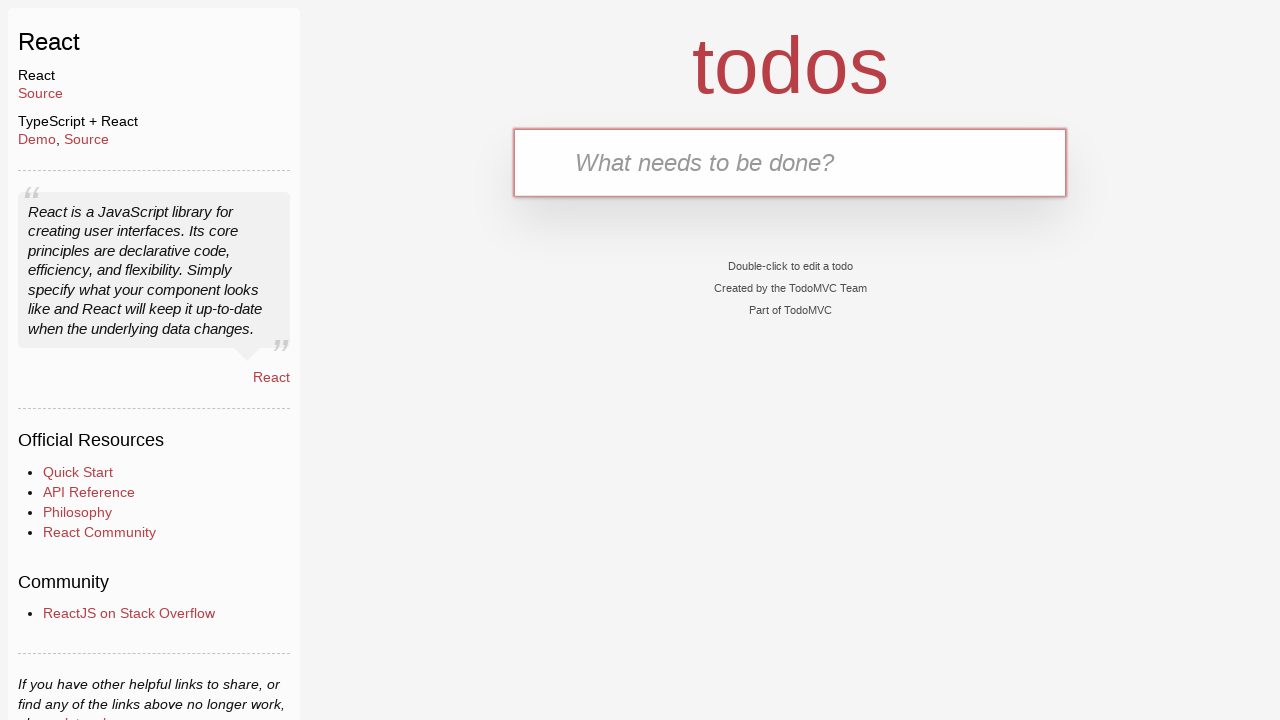

Navigated to TodoMVC React application
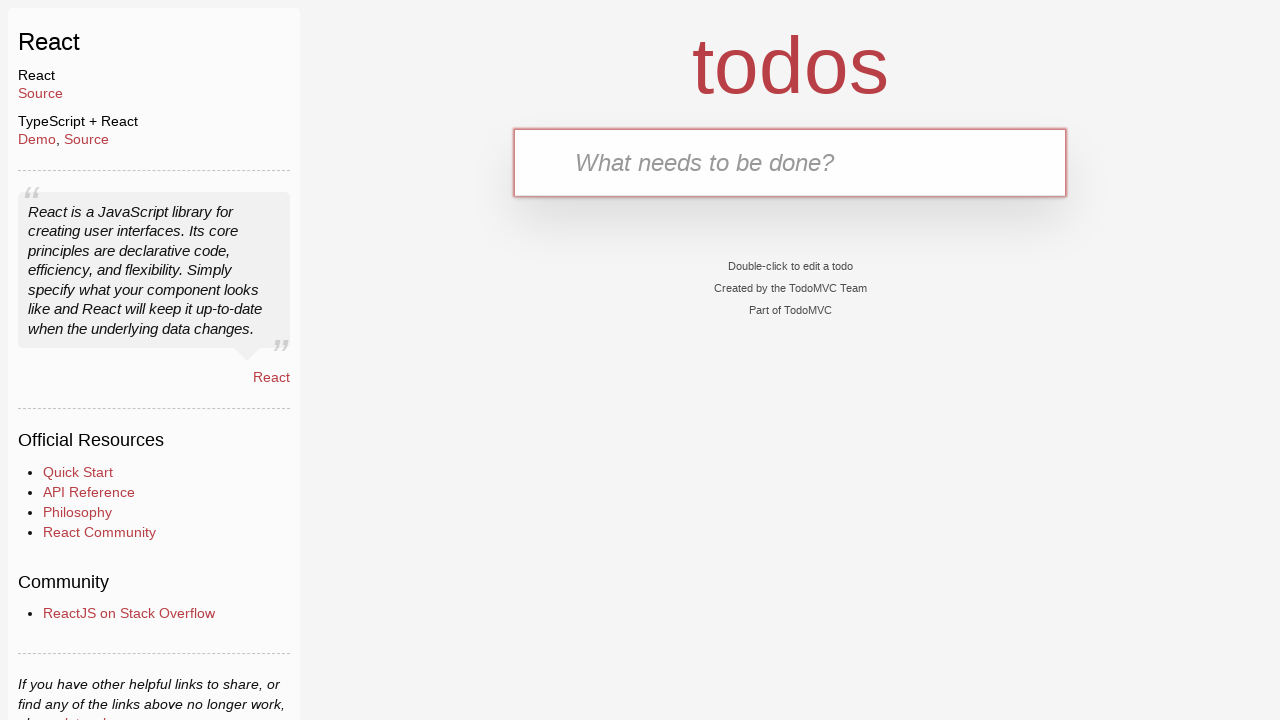

Filled todo input field with single character 'a' on #todo-input
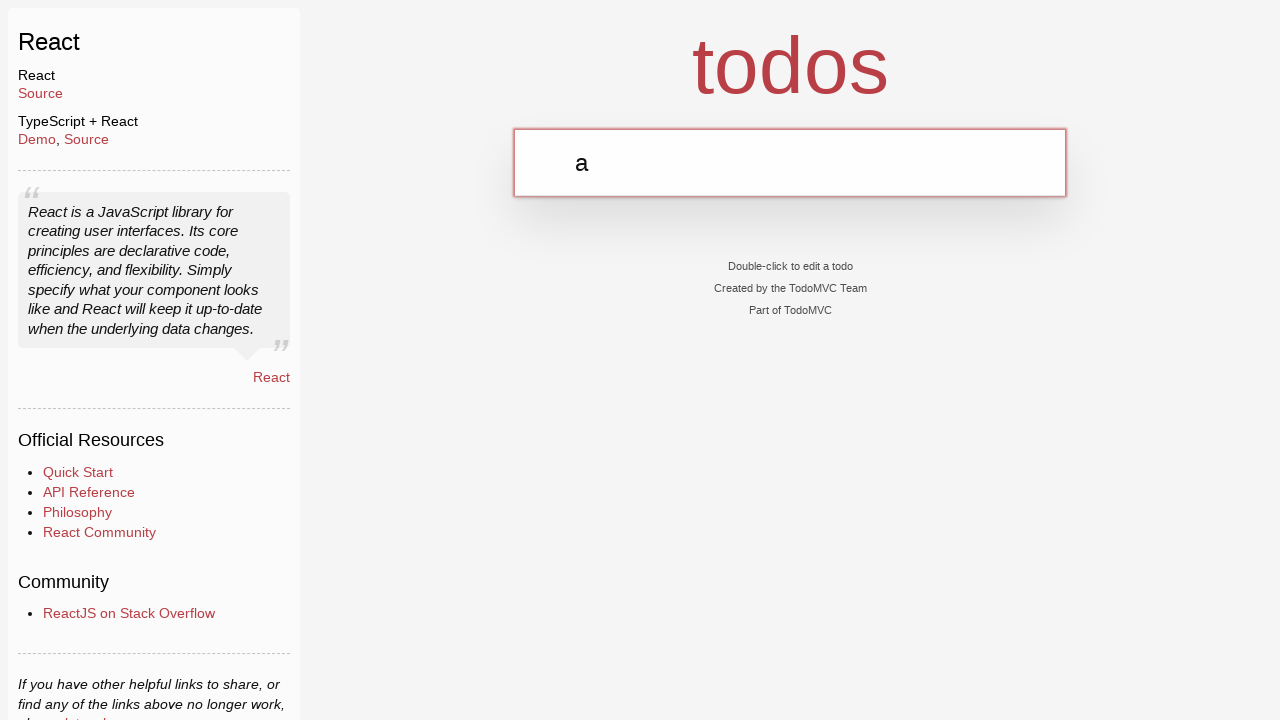

Pressed Enter to add single character todo item on #todo-input
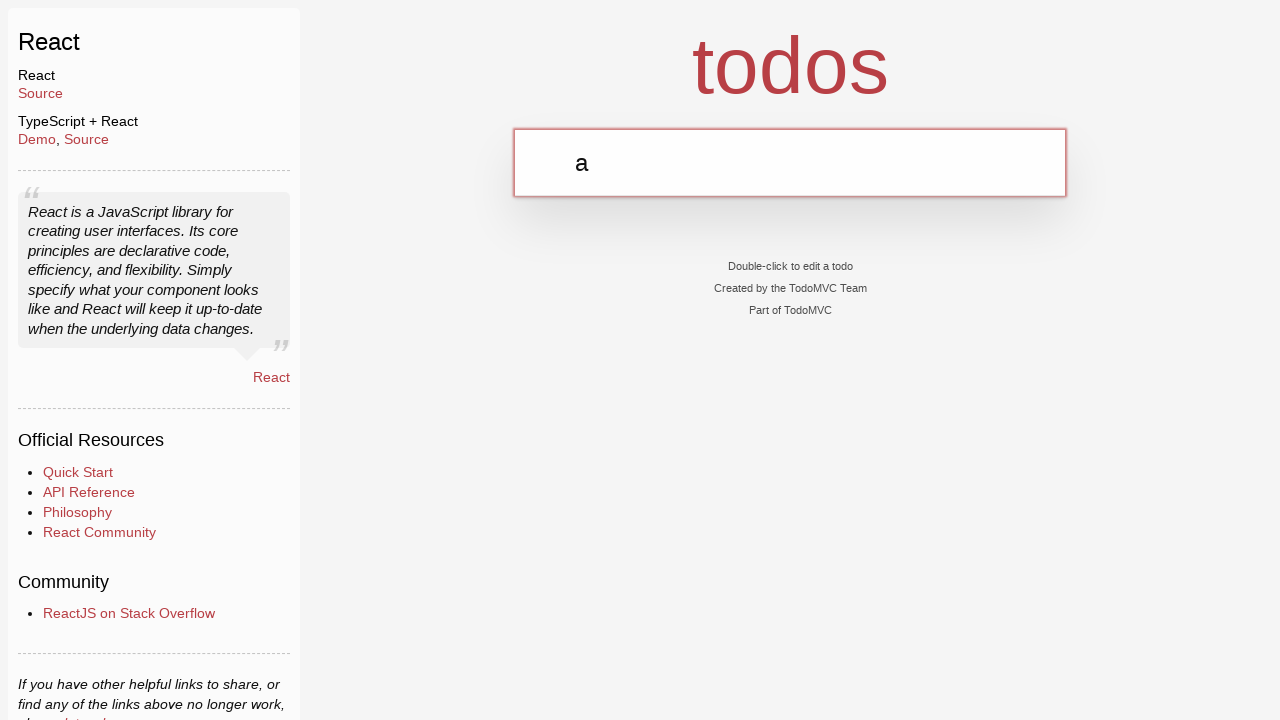

Waited for todo item to be added and rendered
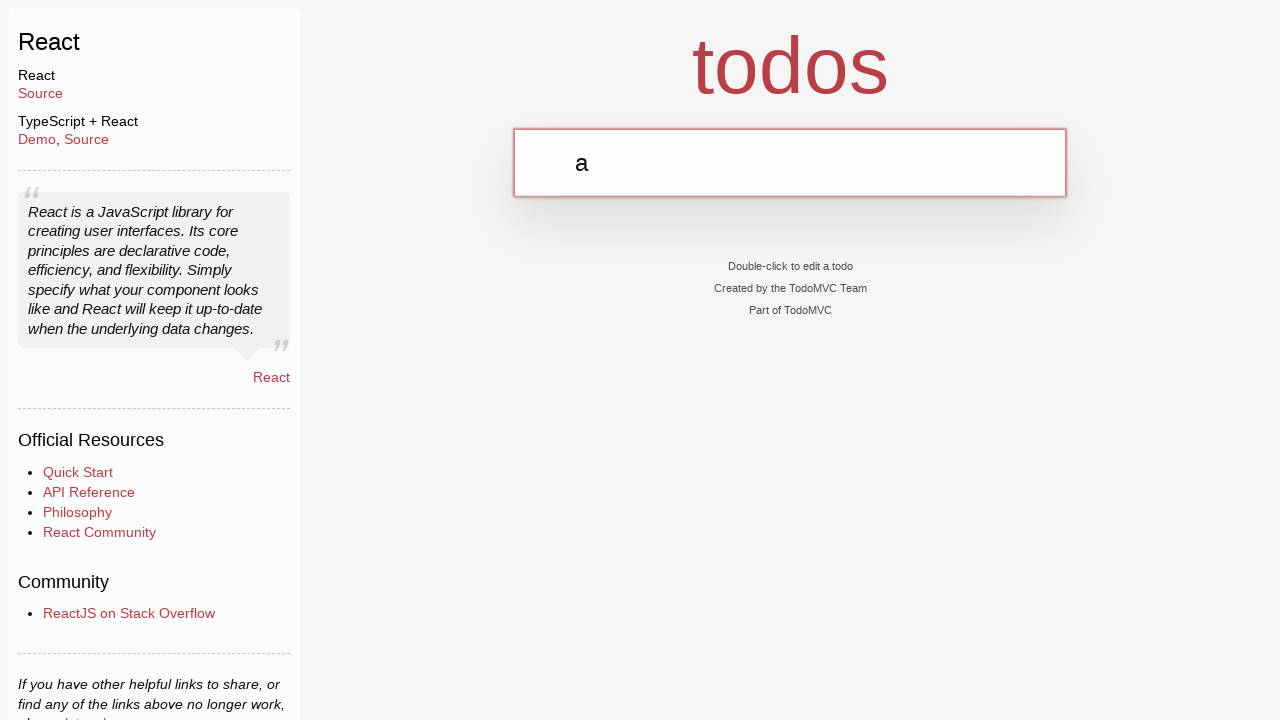

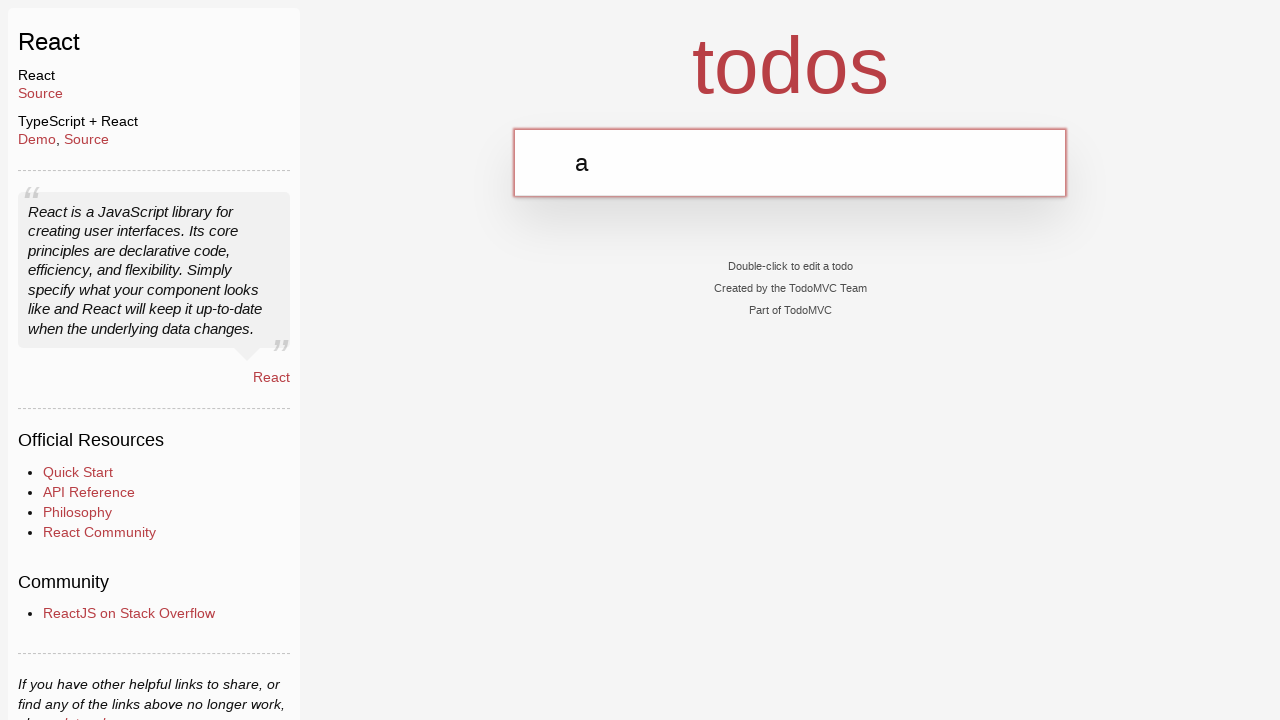